Tests a temperature/weather finder application by searching for multiple locations including city names and zip codes

Starting URL: https://temperaturefinder.web.app/

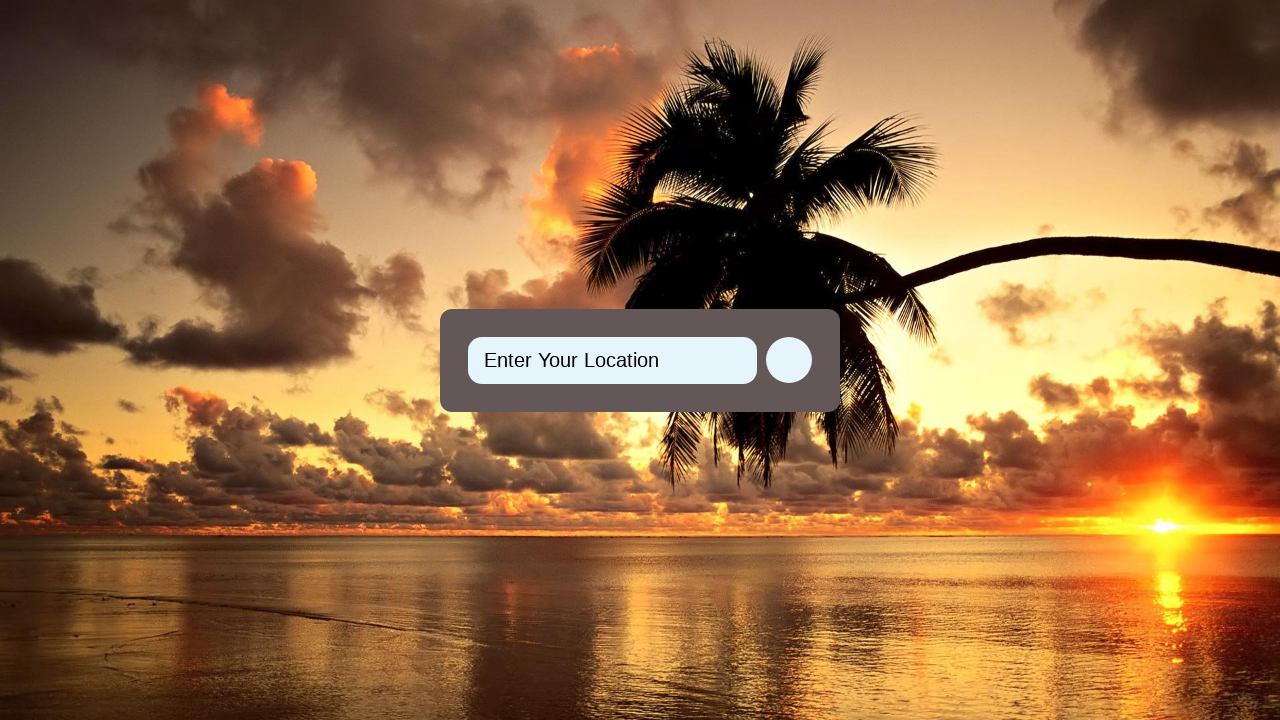

Filled search field with 'Bapatla' on #tempe
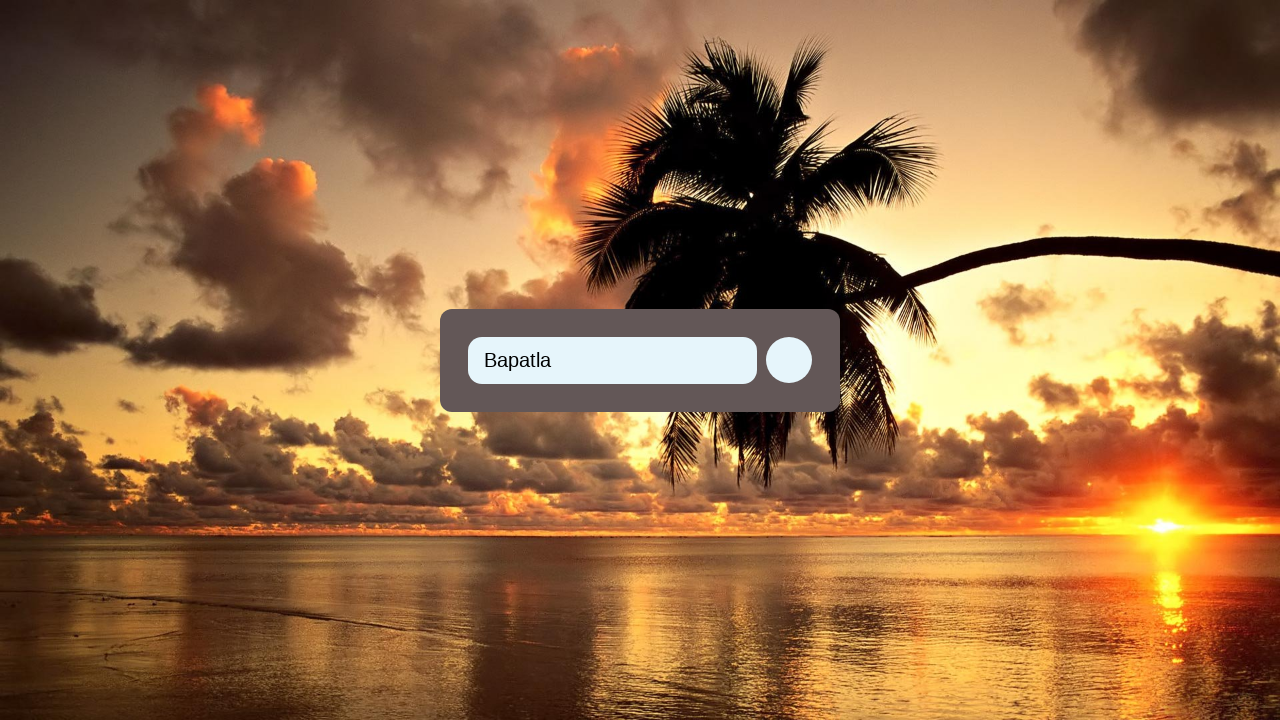

Clicked search button to search for Bapatla at (789, 360) on #searchBtn
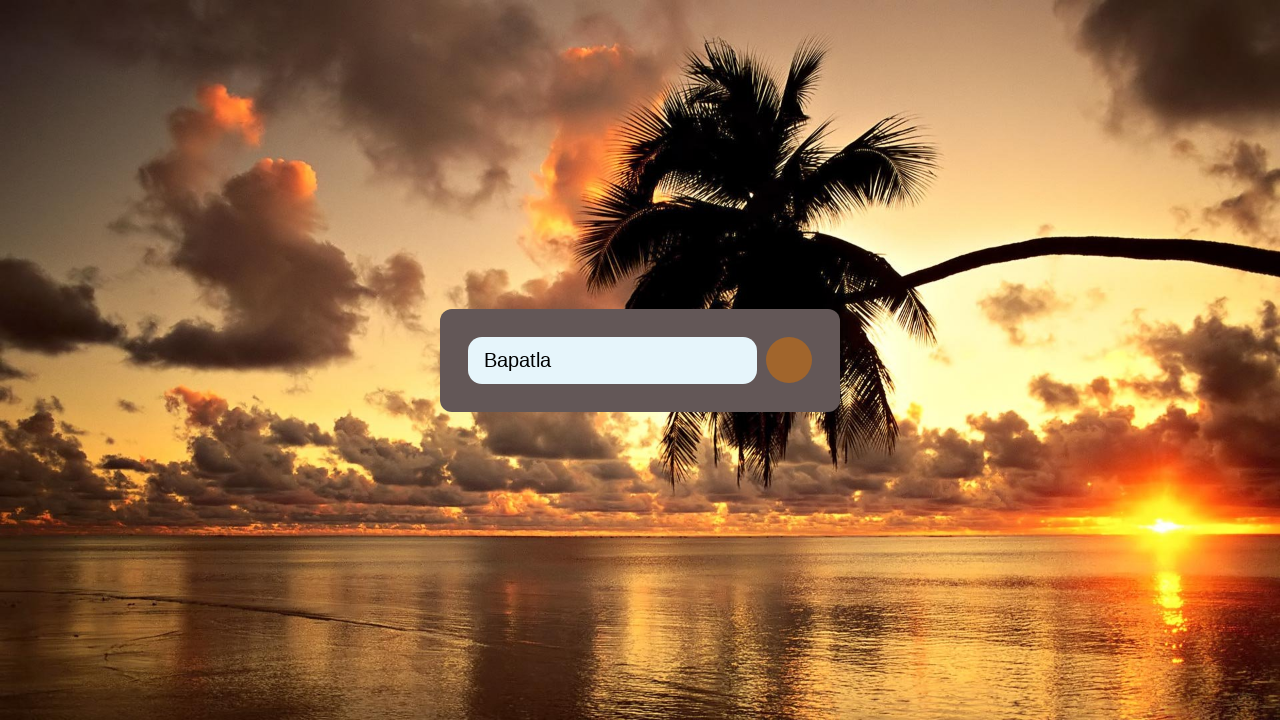

Waited 1 second for search results to load
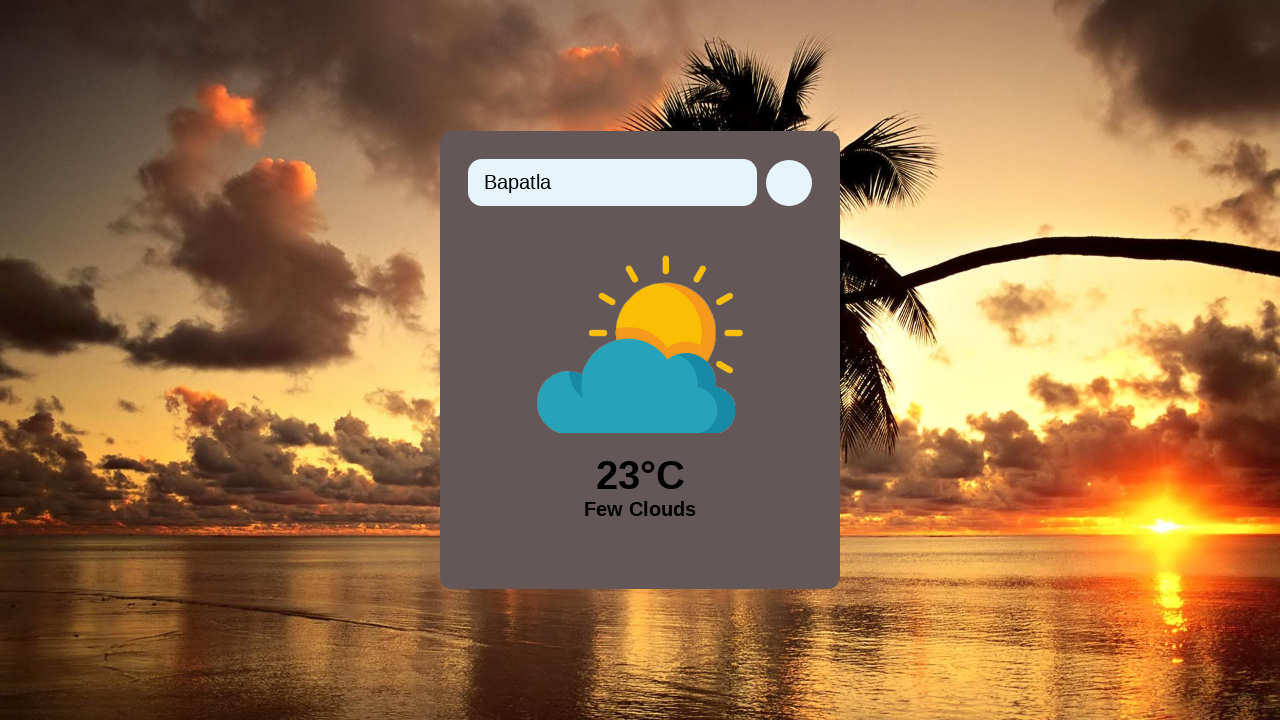

Reloaded page after Bapatla search
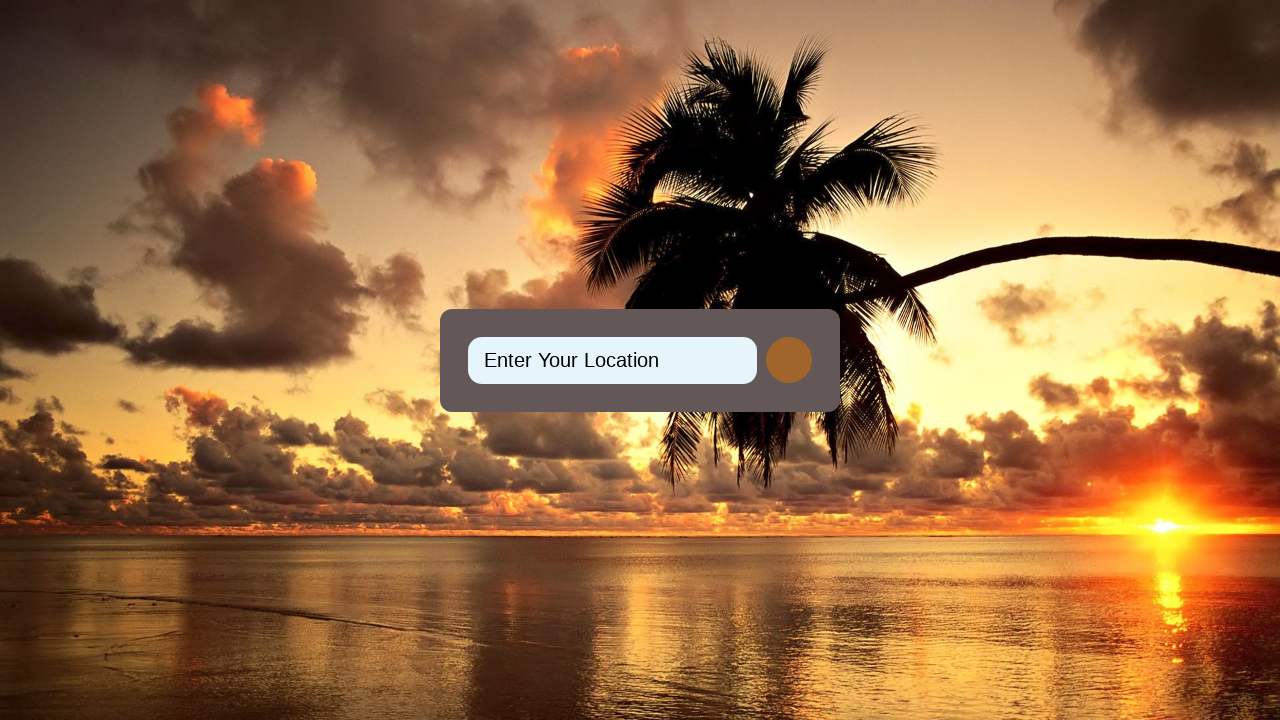

Filled search field with 'Guntur' on #tempe
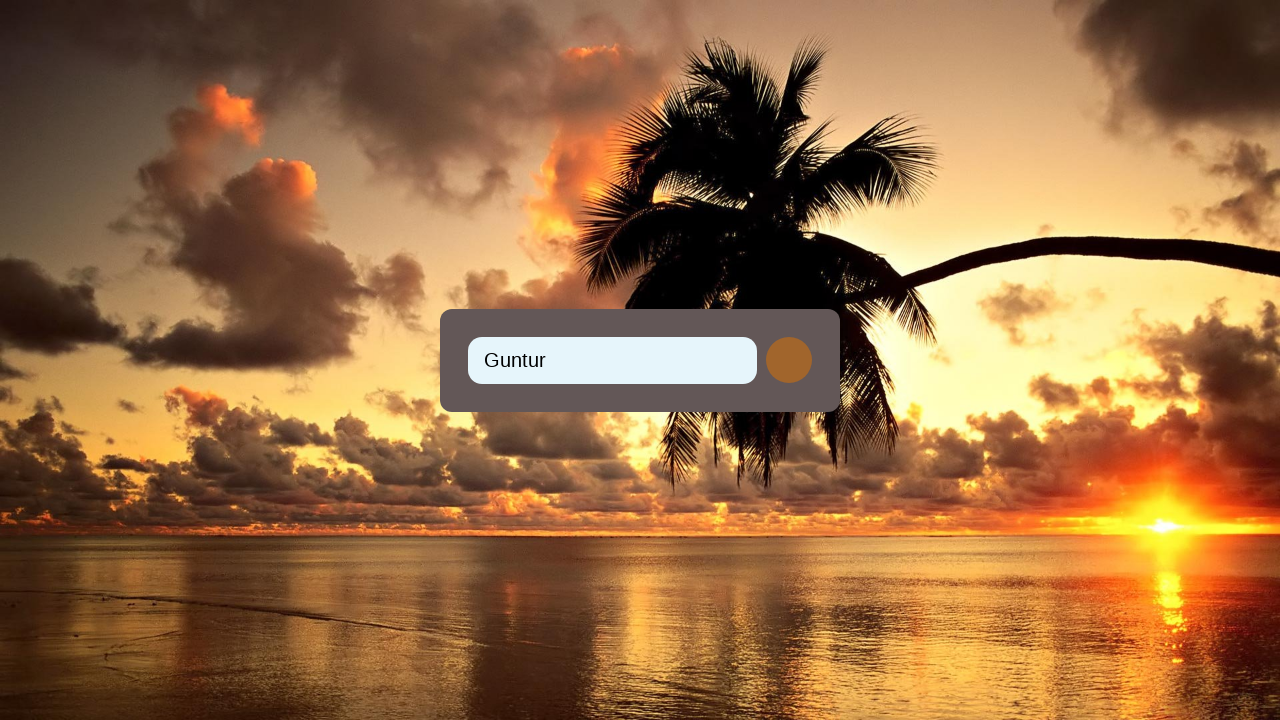

Clicked search button to search for Guntur at (789, 360) on #searchBtn
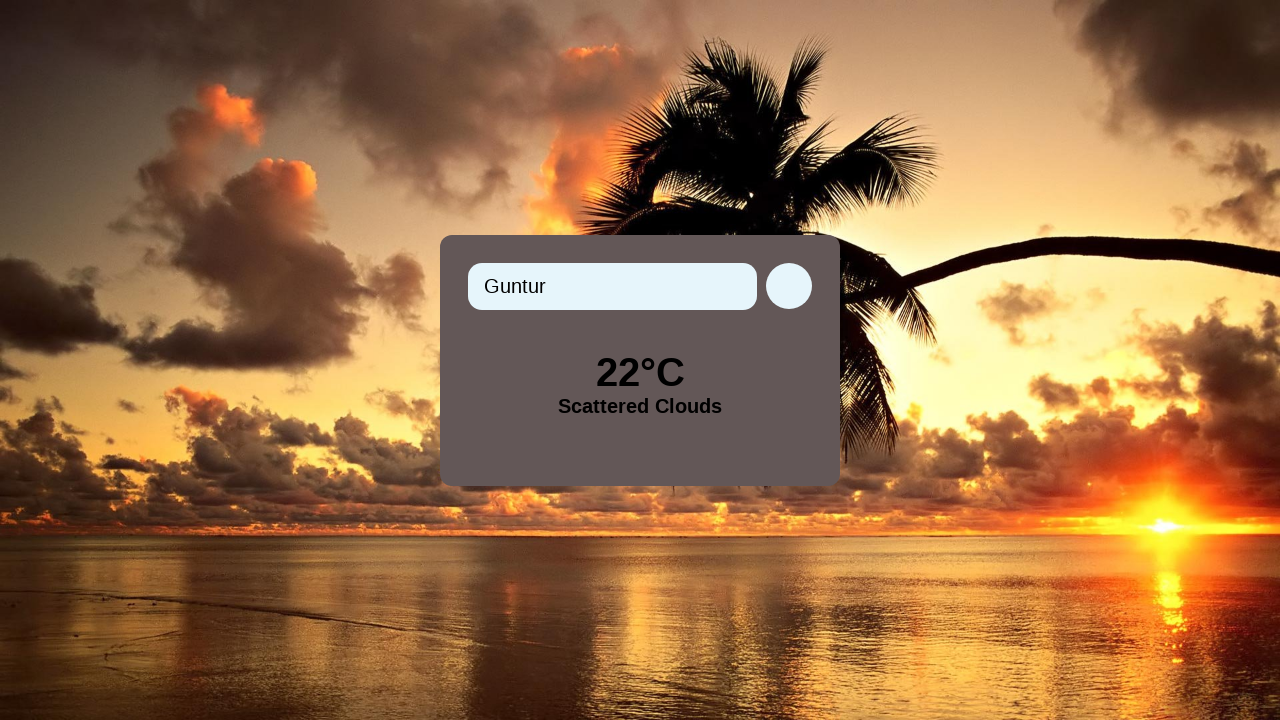

Waited 1 second for search results to load
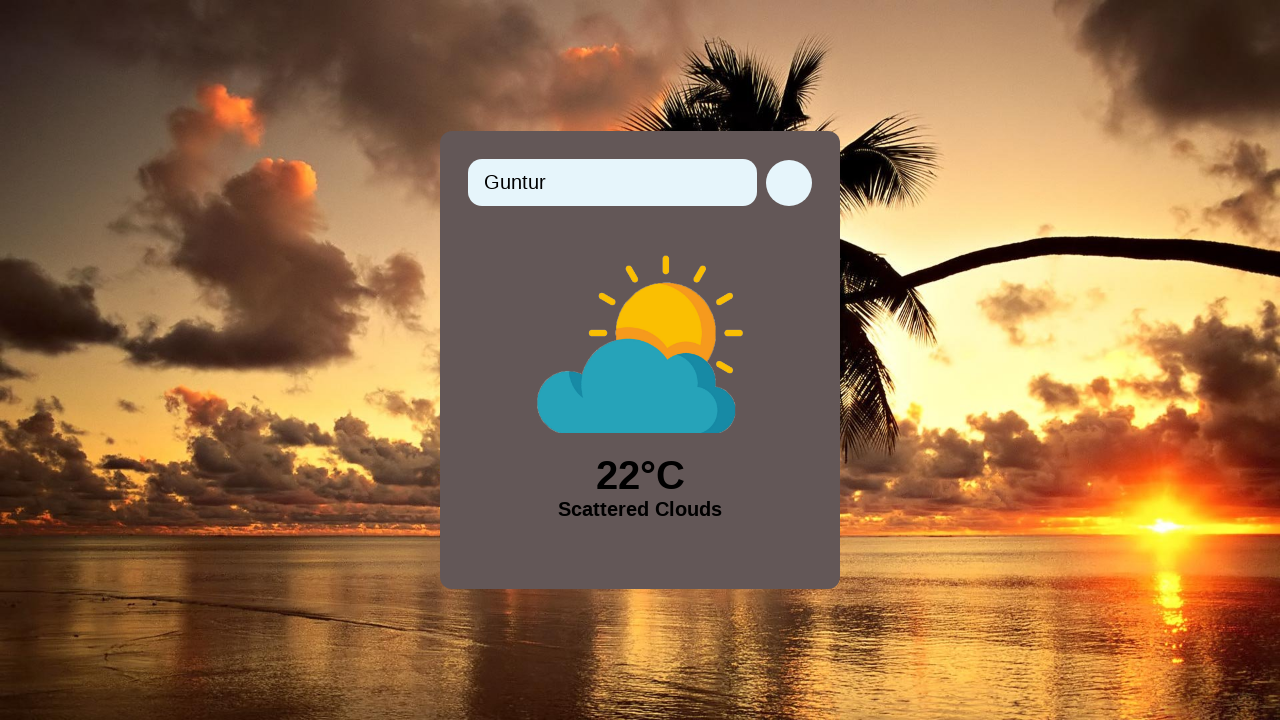

Reloaded page after Guntur search
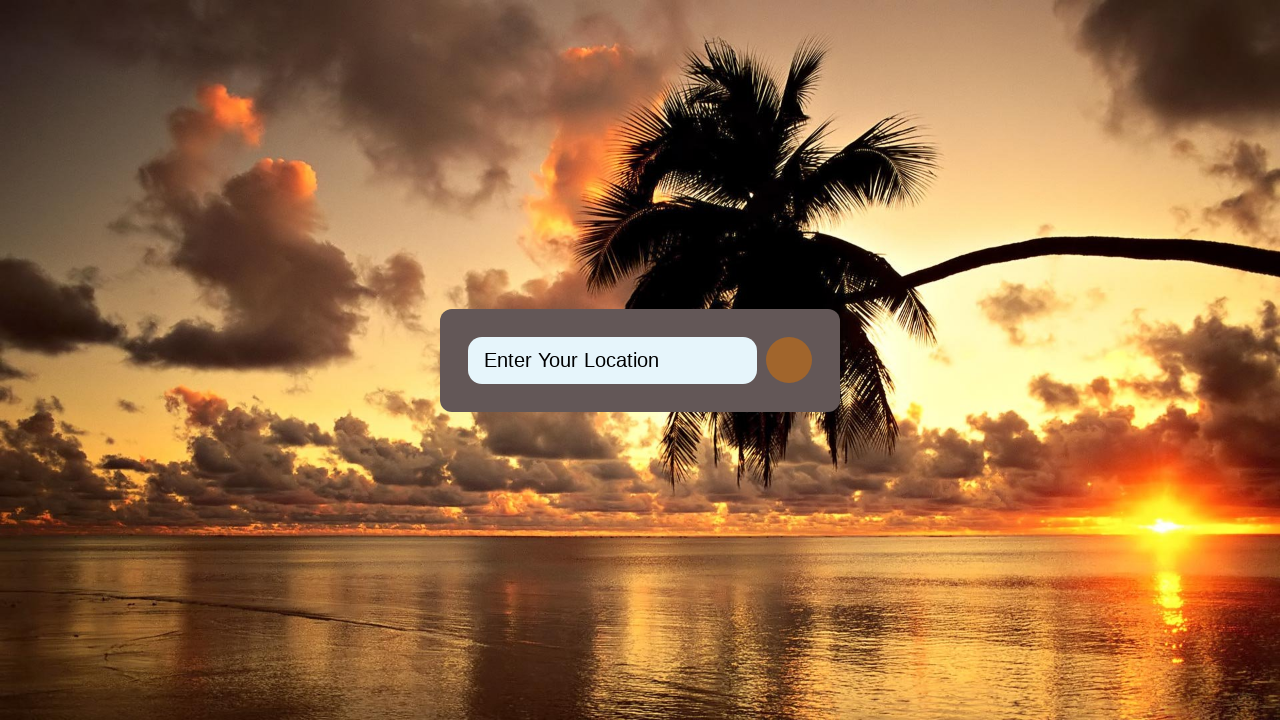

Filled search field with zip code '534341' on #tempe
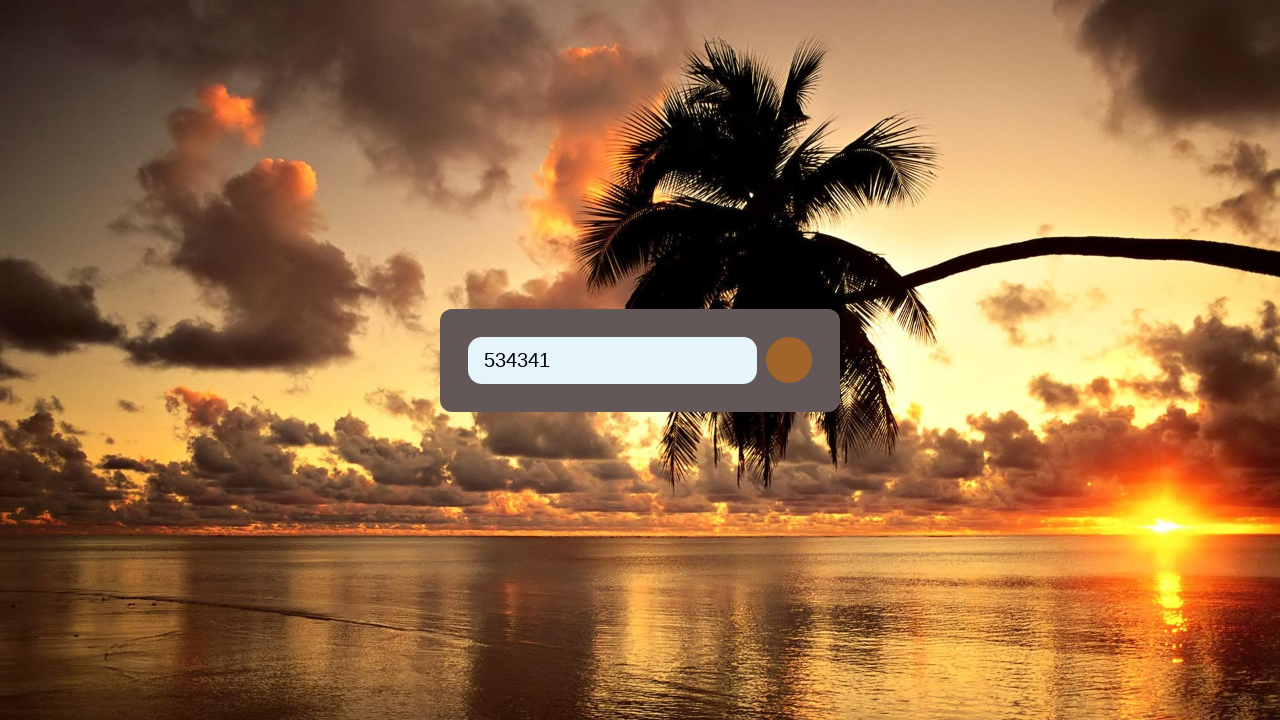

Clicked search button to search for zip code 534341 at (789, 360) on #searchBtn
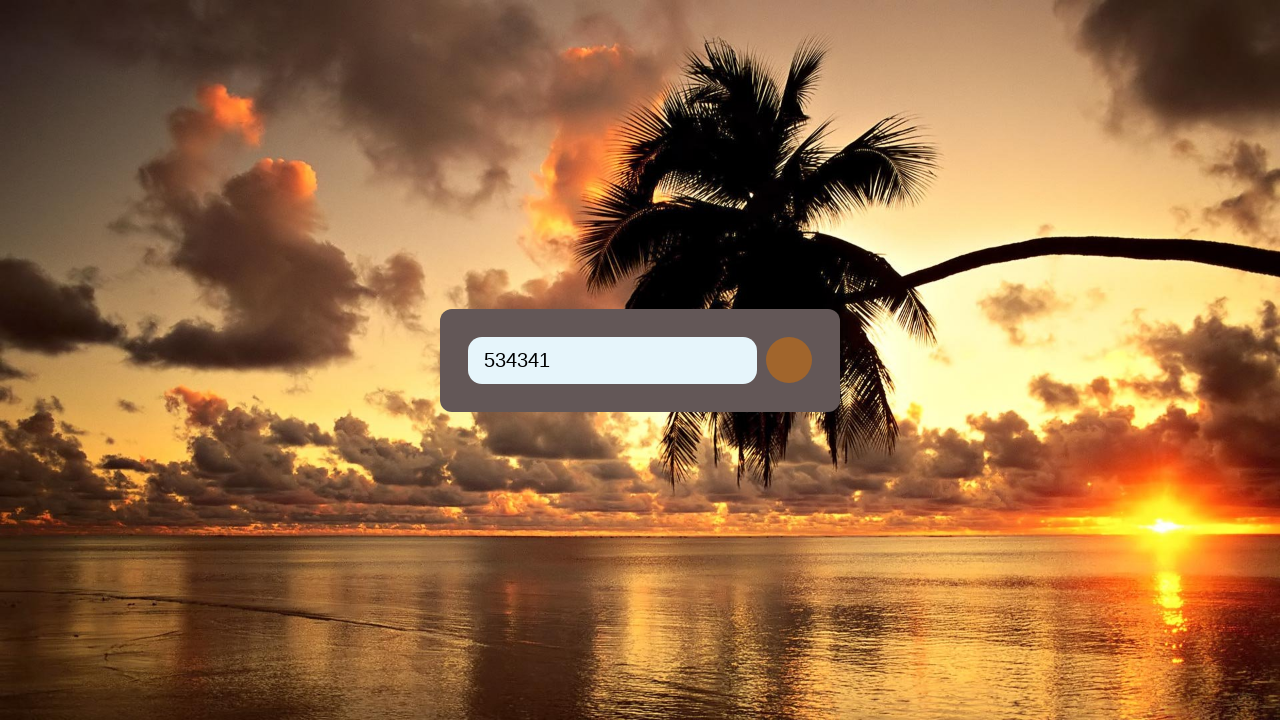

Waited 1 second for search results to load
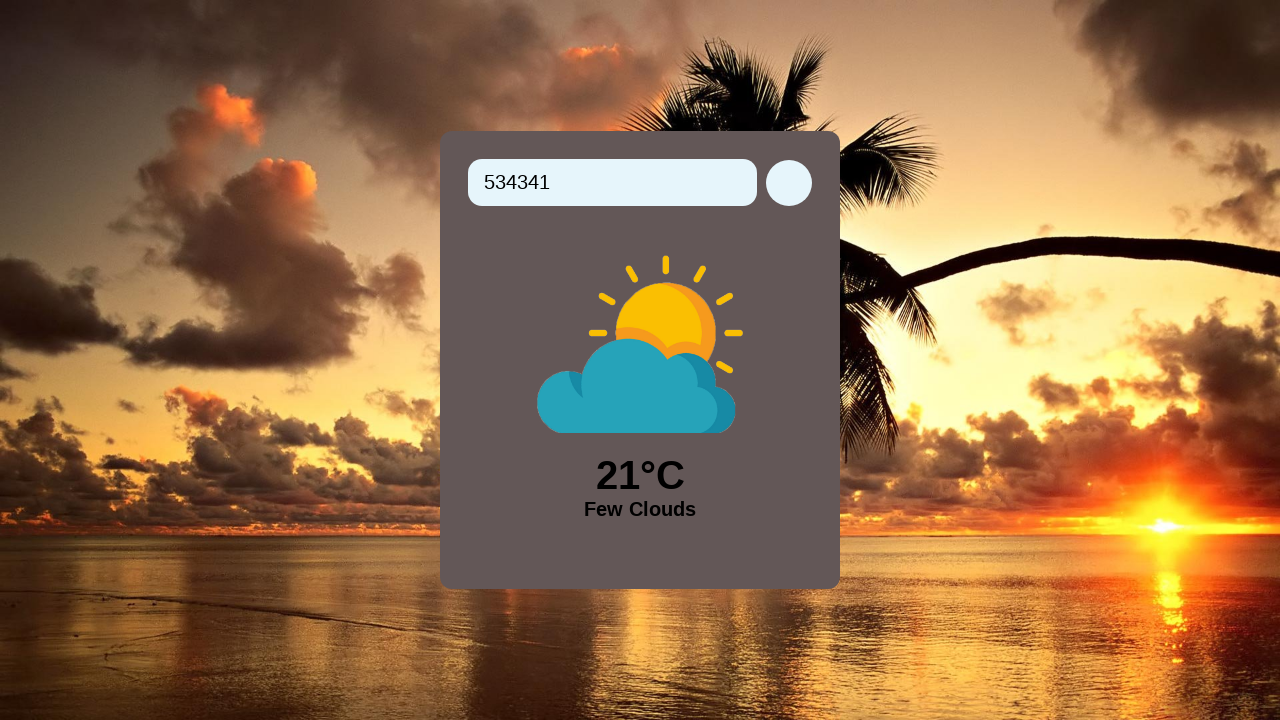

Reloaded page after zip code 534341 search
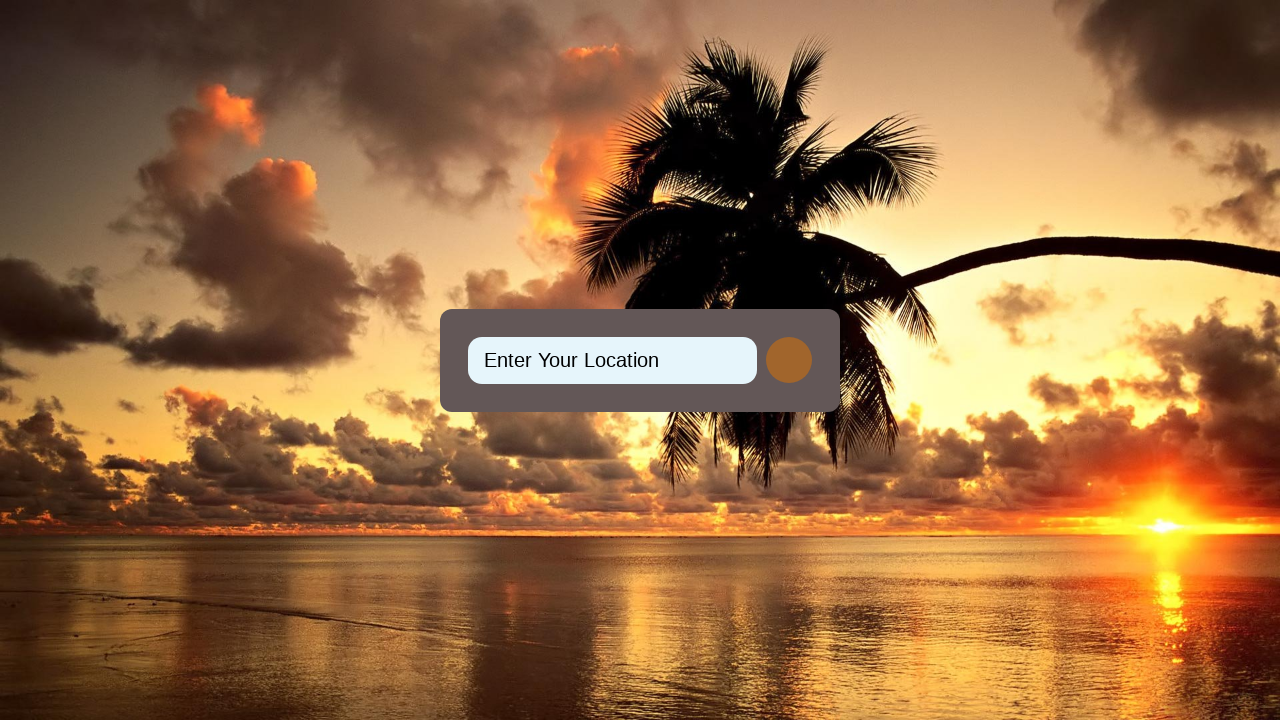

Filled search field with zip code '000000' on #tempe
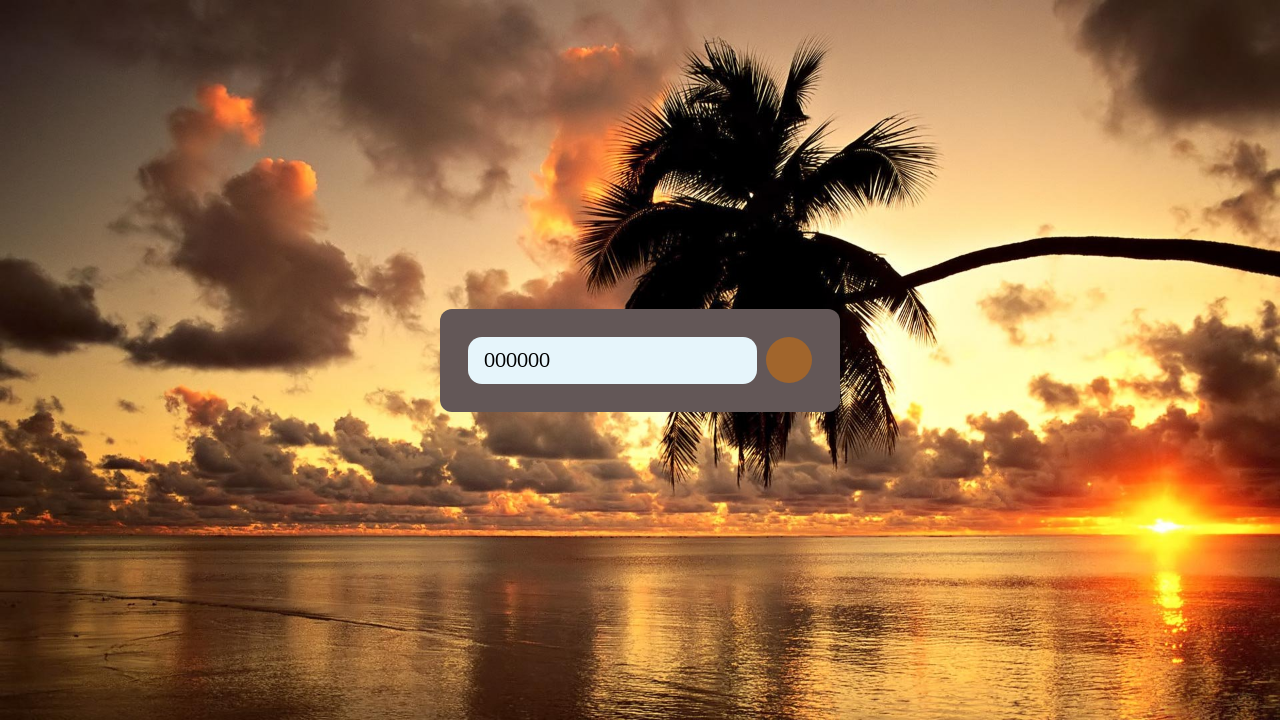

Clicked search button to search for zip code 000000 at (789, 360) on #searchBtn
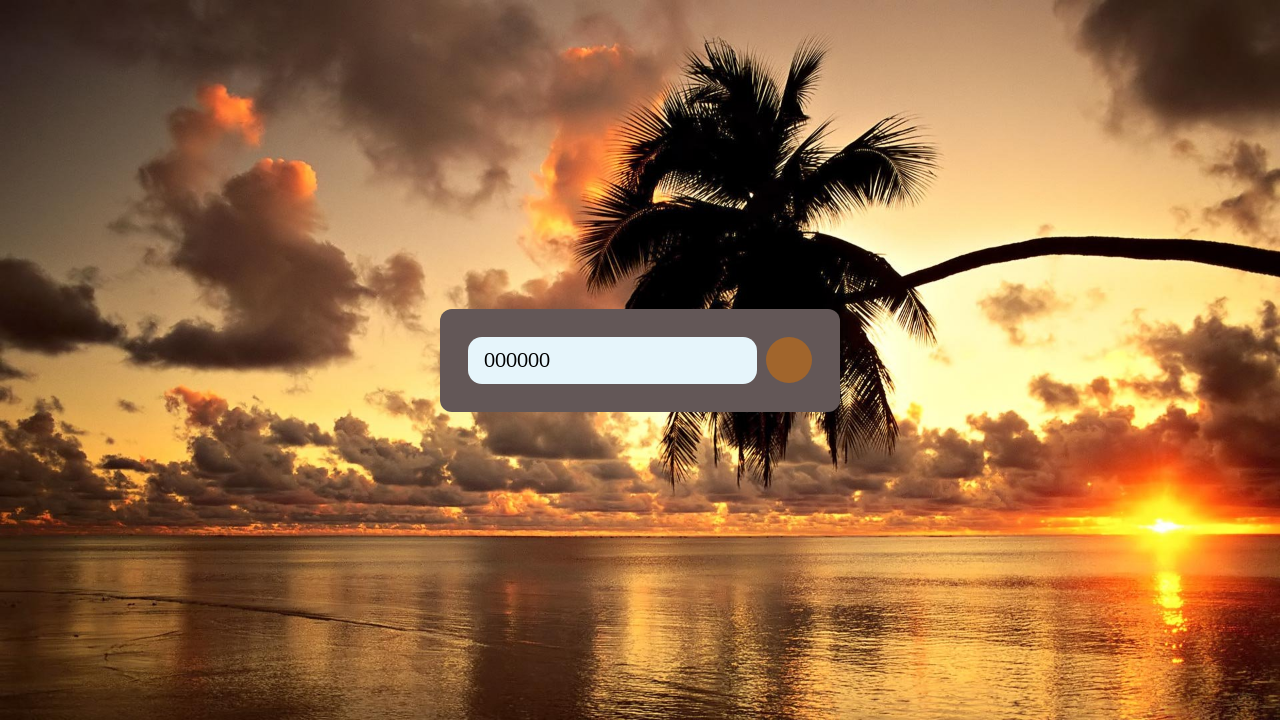

Waited 1 second for search results to load
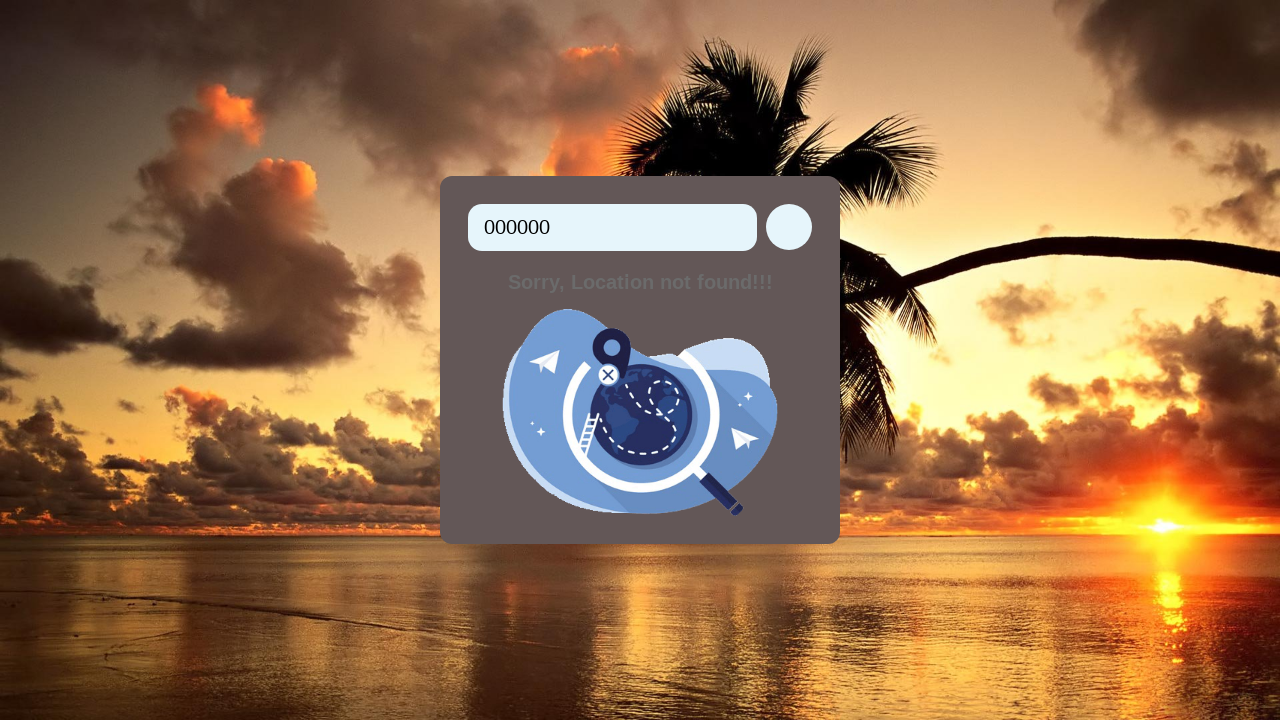

Reloaded page after zip code 000000 search
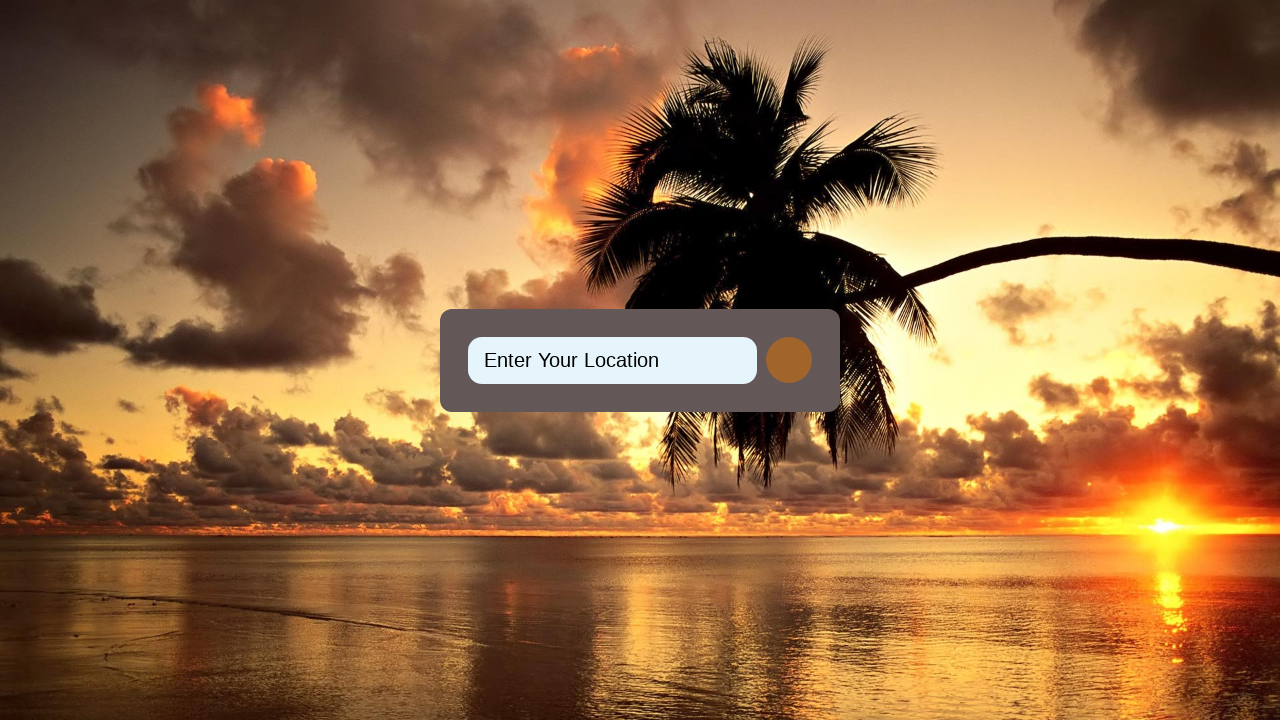

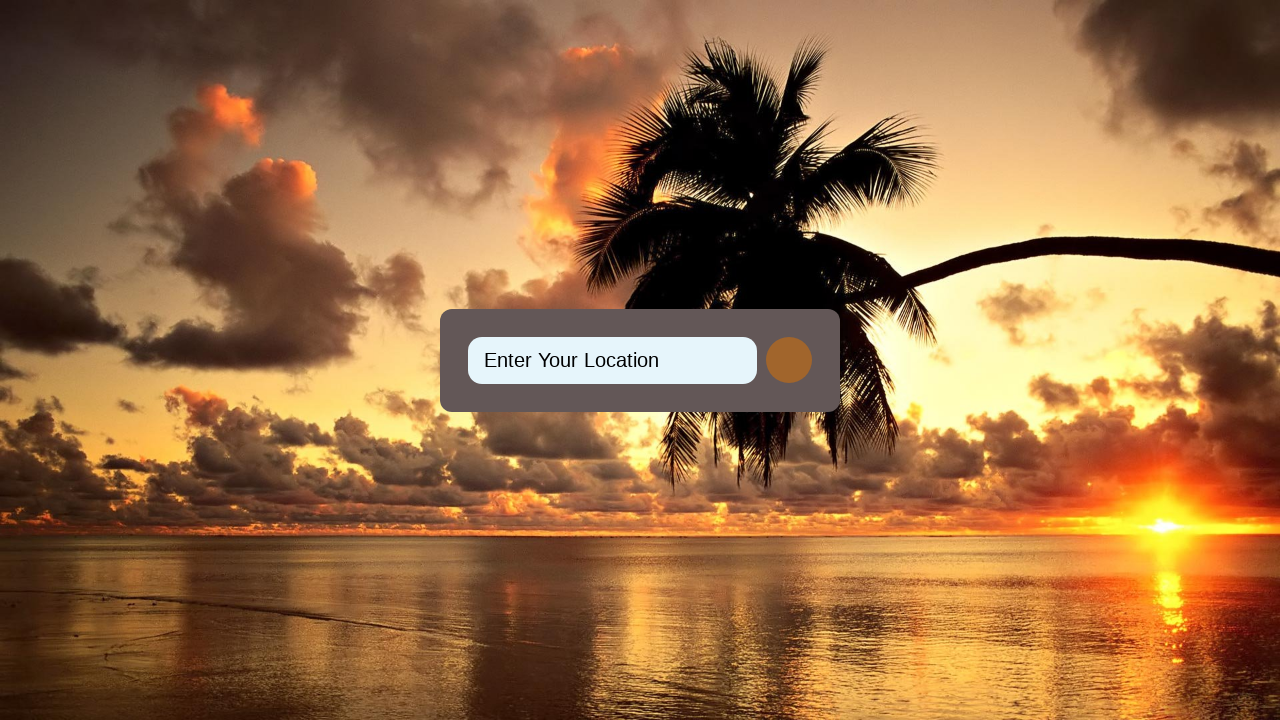